Tests double-click functionality on a W3Schools tryit page by switching to the result iframe and performing a double-click action on the body element.

Starting URL: https://www.w3schools.com/jsref/tryit.asp?filename=tryjsref_ondblclick

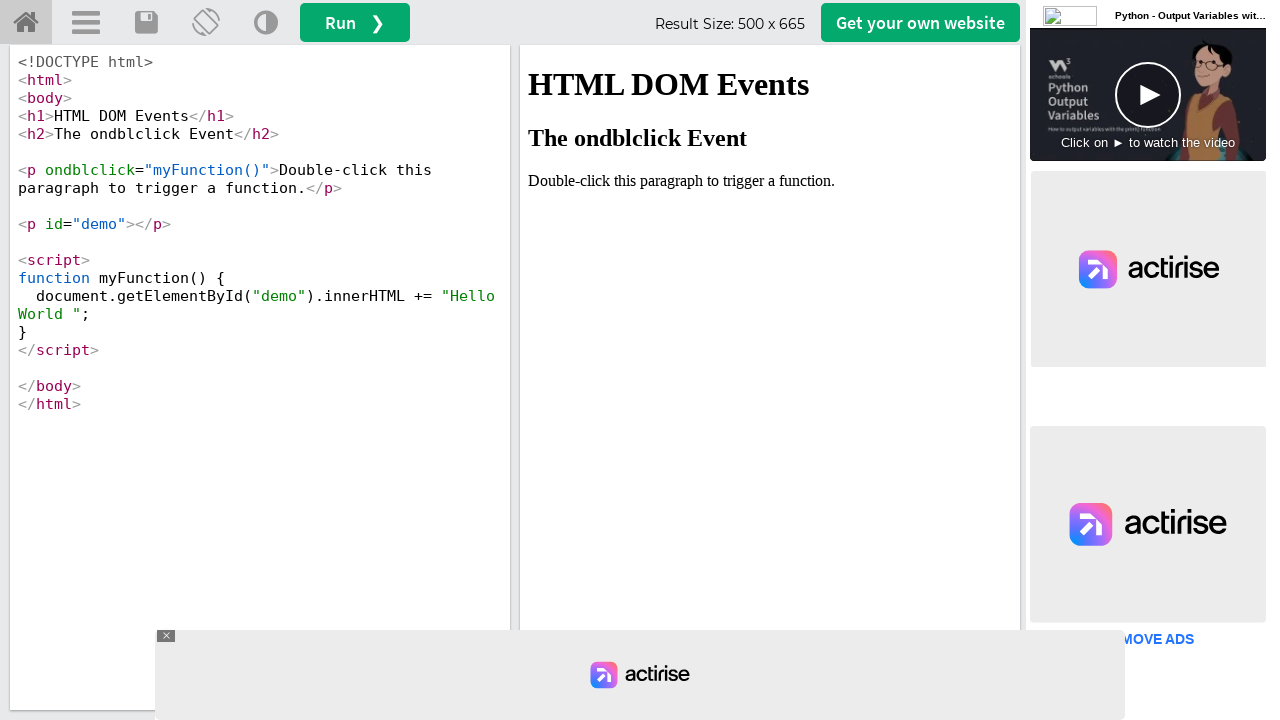

Located the result iframe (#iframeResult)
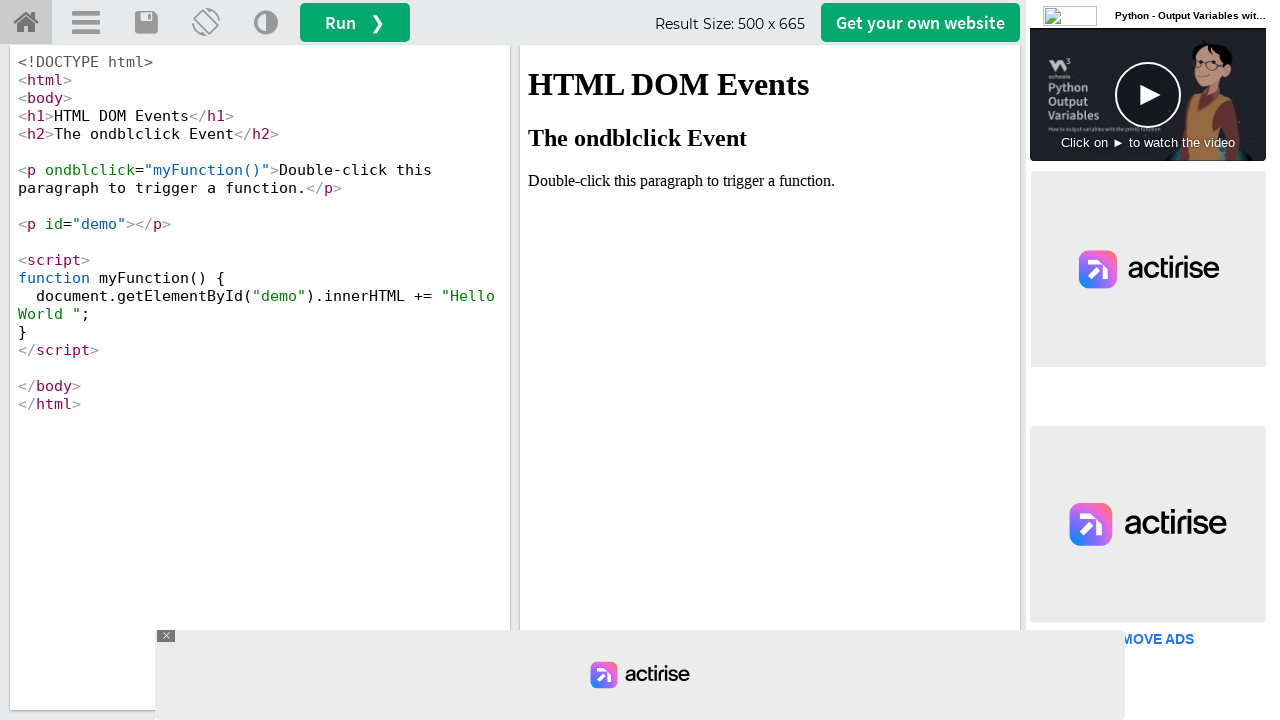

Double-clicked the body element within the iframe at (770, 128) on #iframeResult >> internal:control=enter-frame >> body
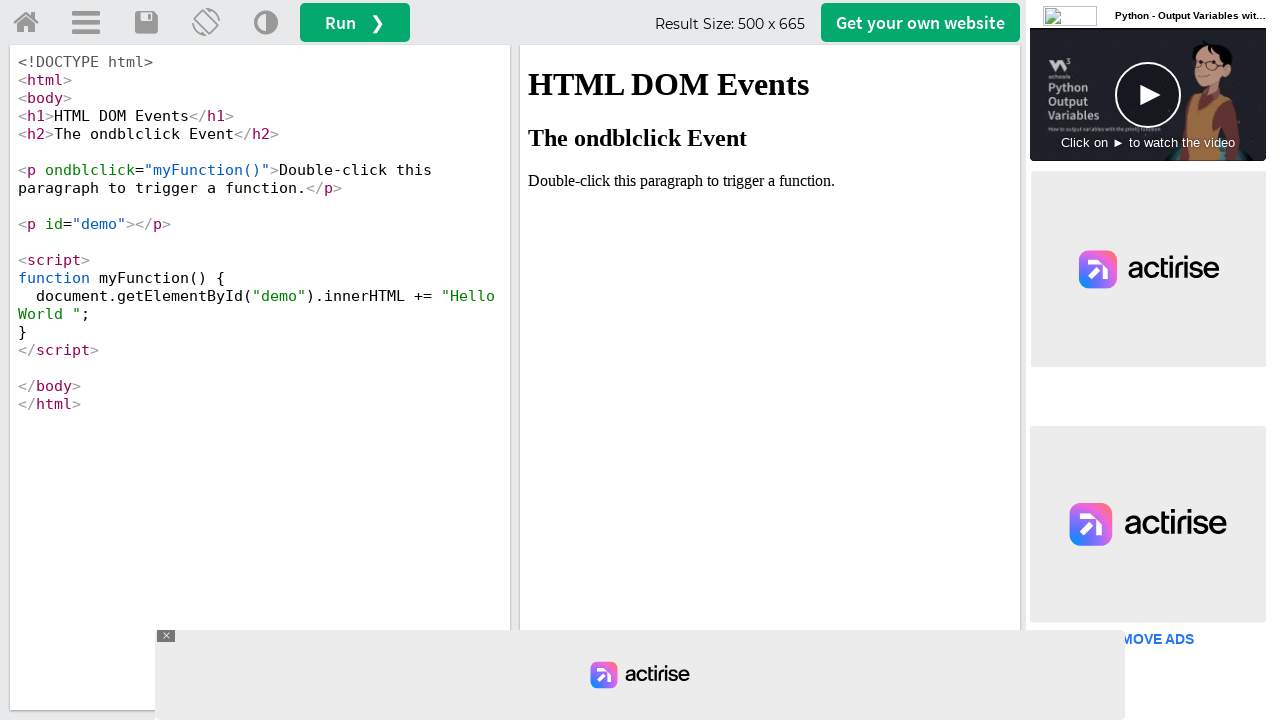

Waited 2 seconds to observe the double-click result
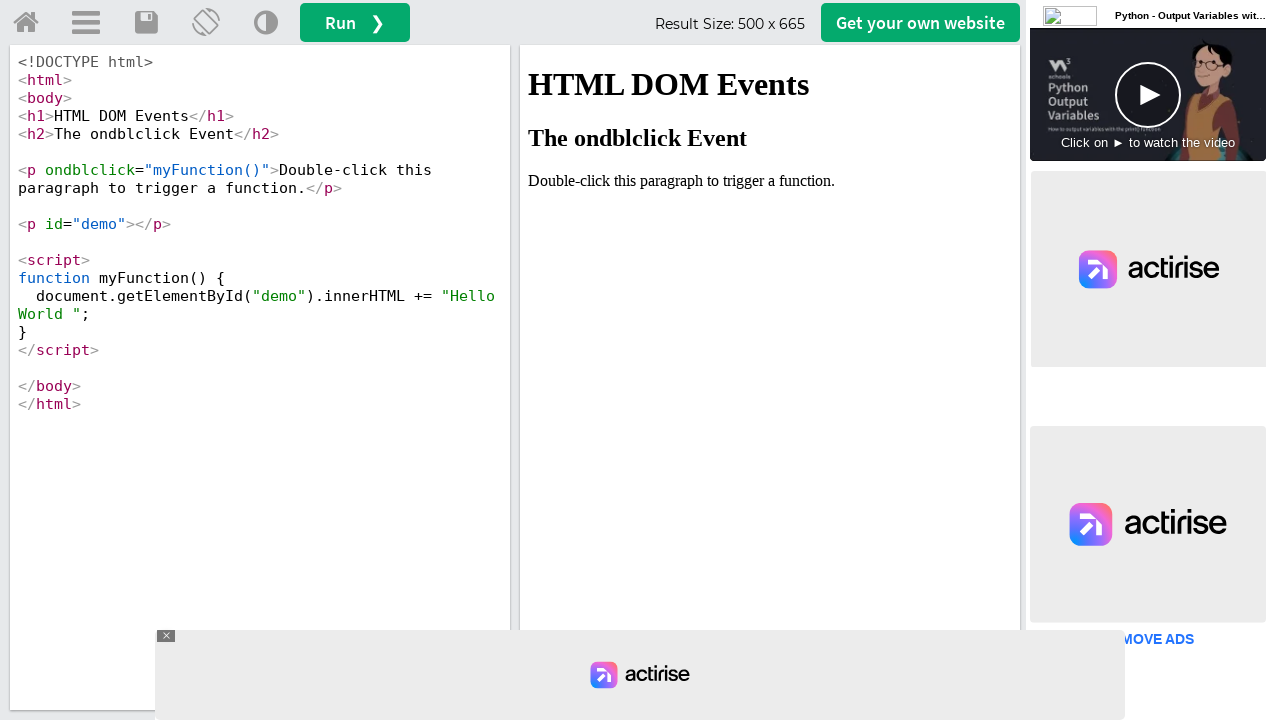

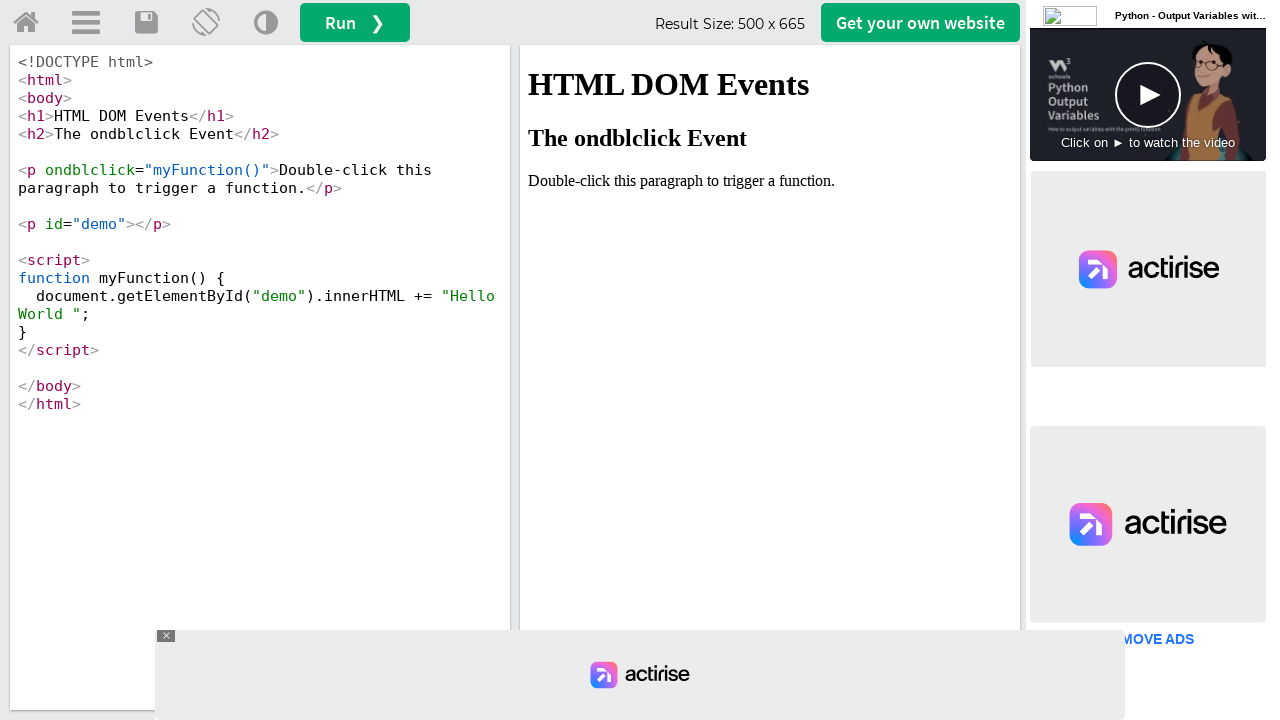